Tests iframe handling by switching to frames using different methods (index, name/id, and WebElement) and interacting with elements inside frames

Starting URL: https://demo.automationtesting.in/Frames.html

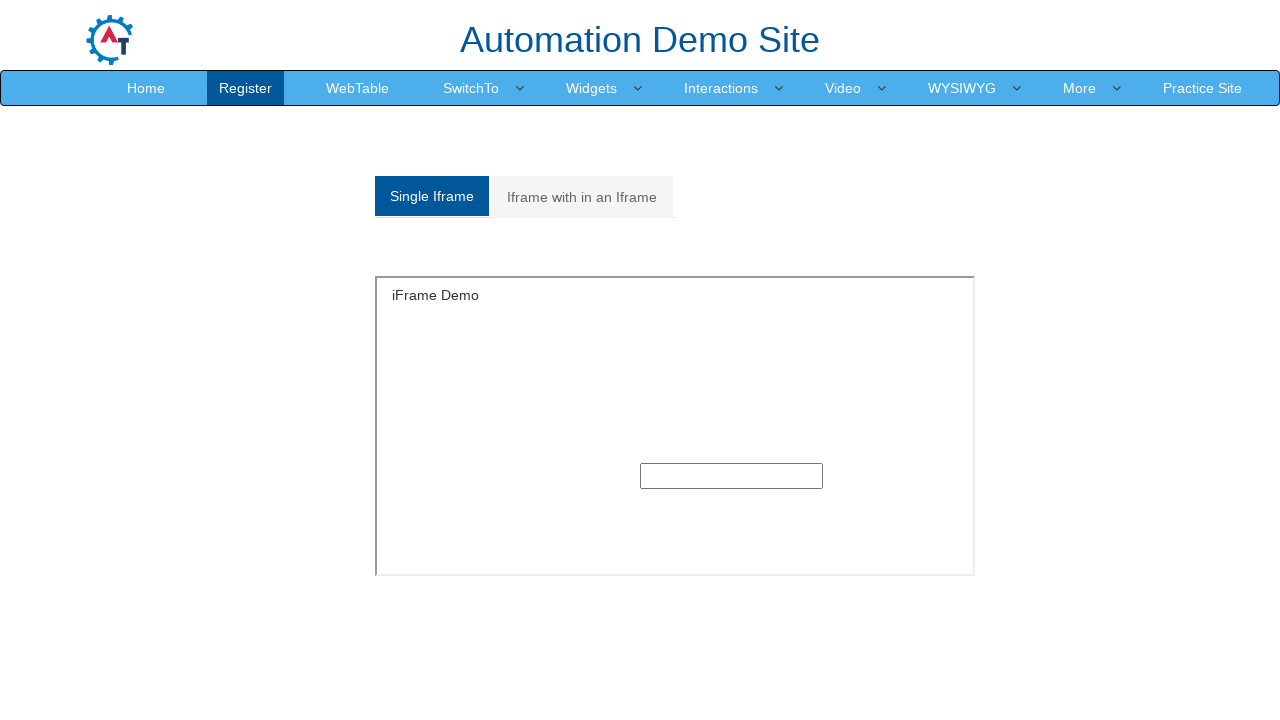

Located first iframe by index
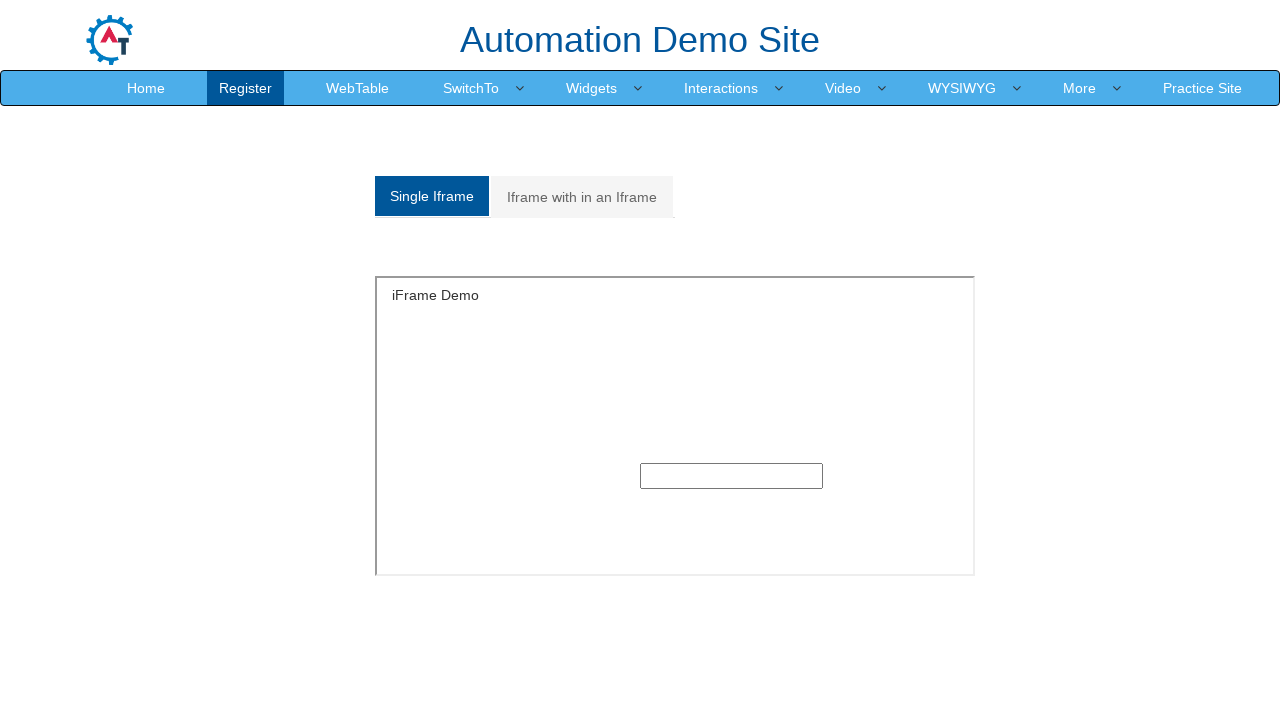

Entered 'hello' into text input in first iframe on iframe >> nth=0 >> internal:control=enter-frame >> xpath=//input[@type='text']
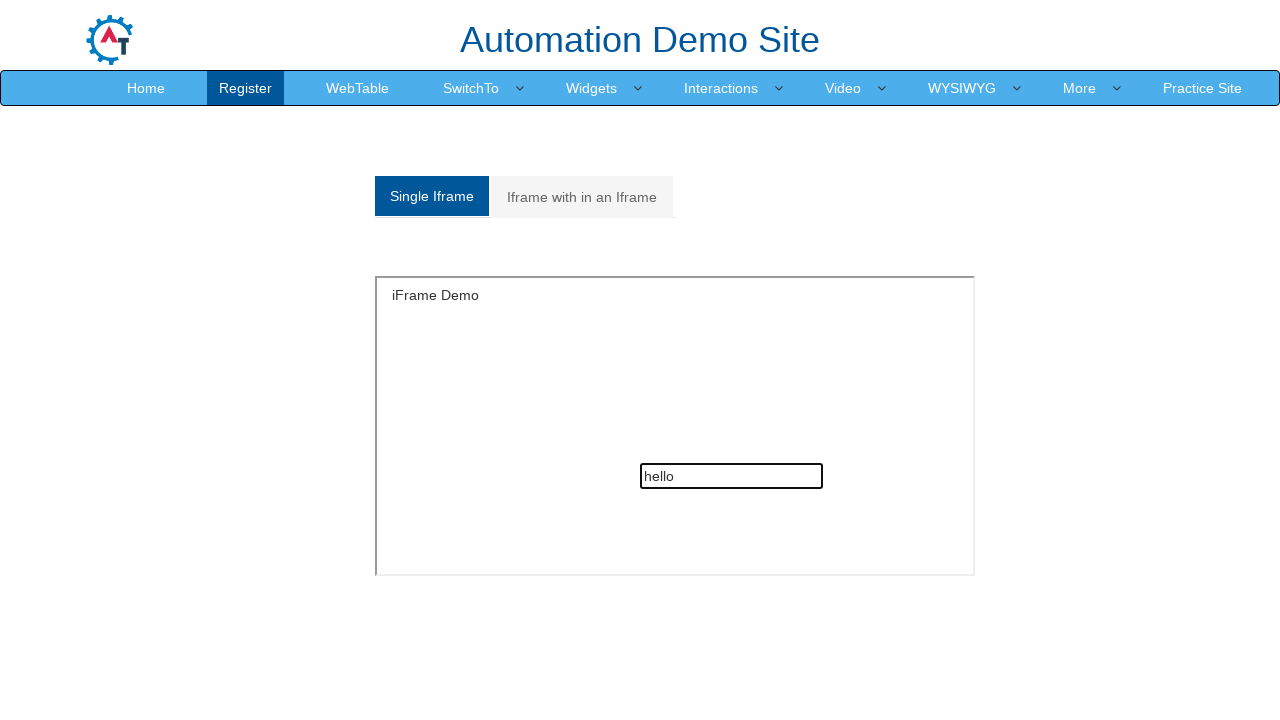

Located iframe with id 'singleframe'
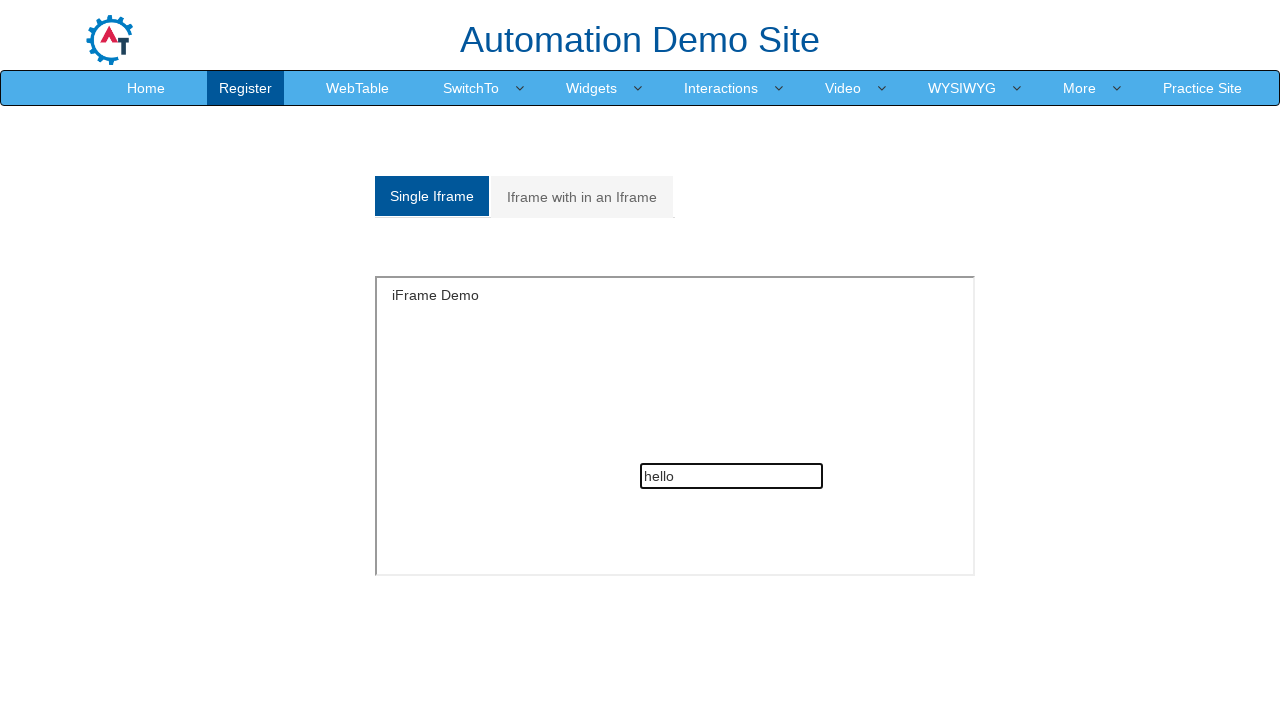

Entered 'hello' into text input in singleframe iframe on #singleframe >> internal:control=enter-frame >> xpath=//input[@type='text']
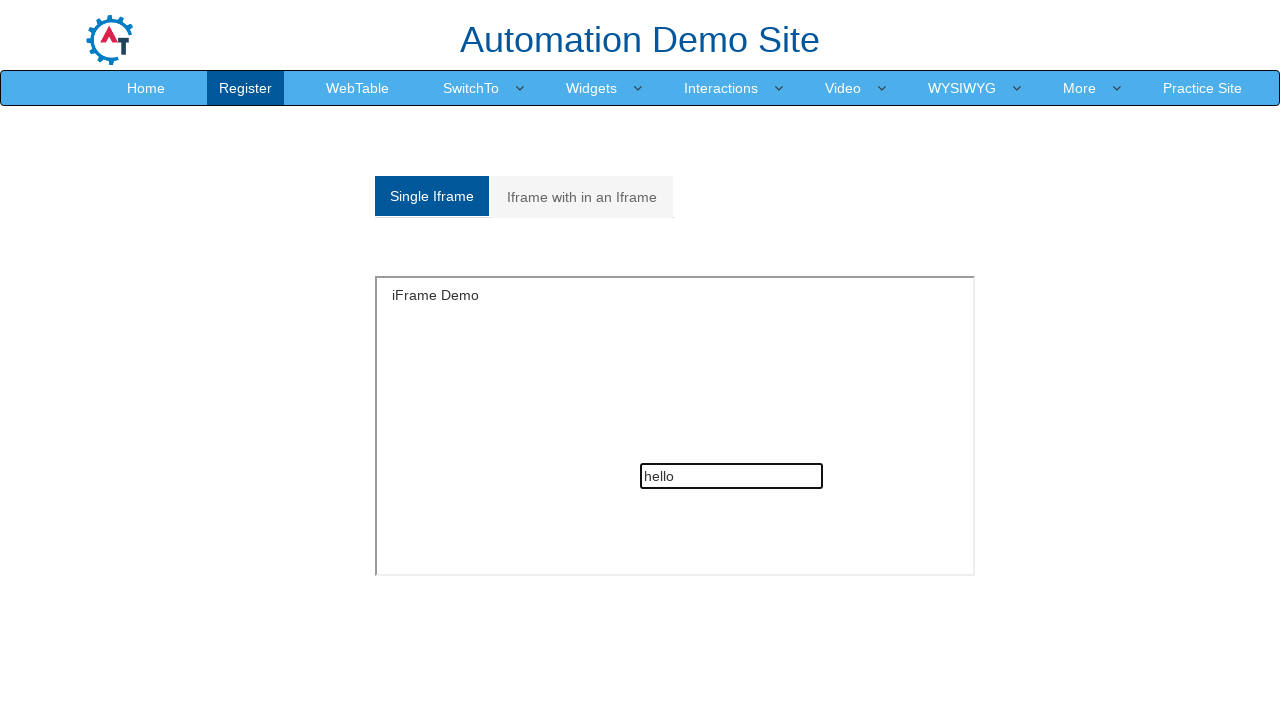

Located iframe using combined selector 'iframe#singleframe'
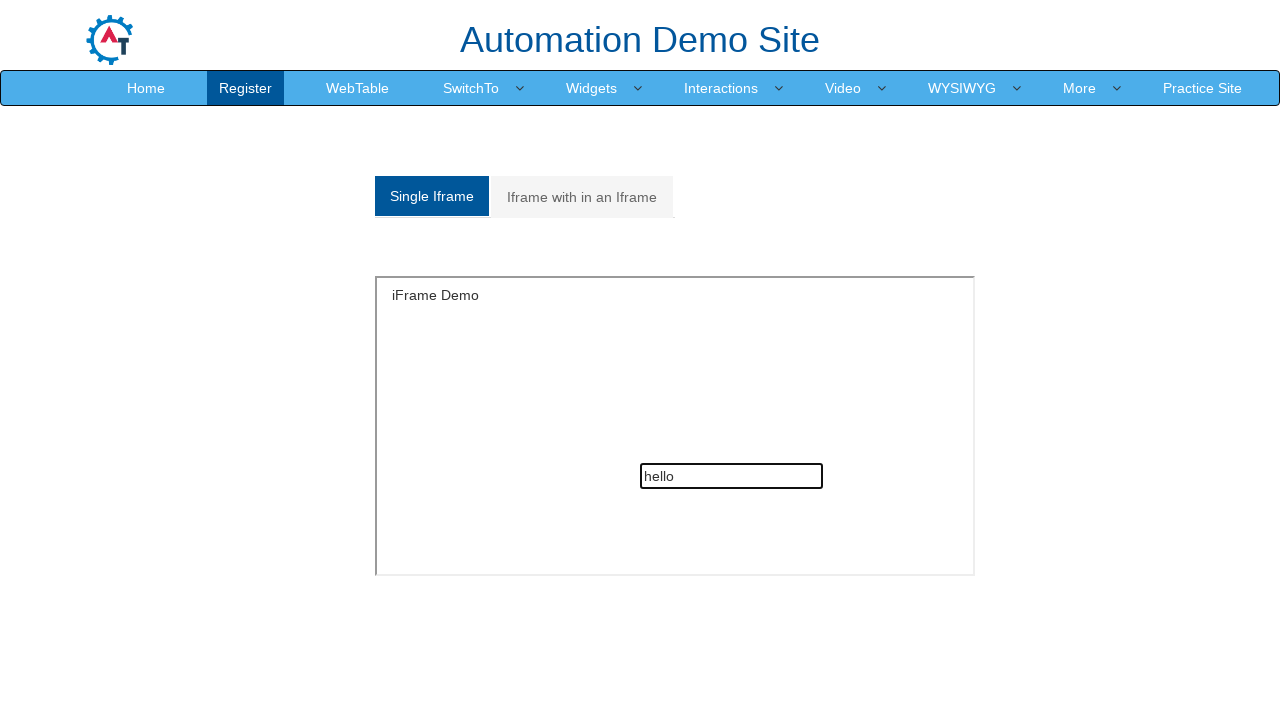

Entered 'hello' into text input in singleframe iframe using alternative locator on iframe#singleframe >> internal:control=enter-frame >> xpath=//input[@type='text'
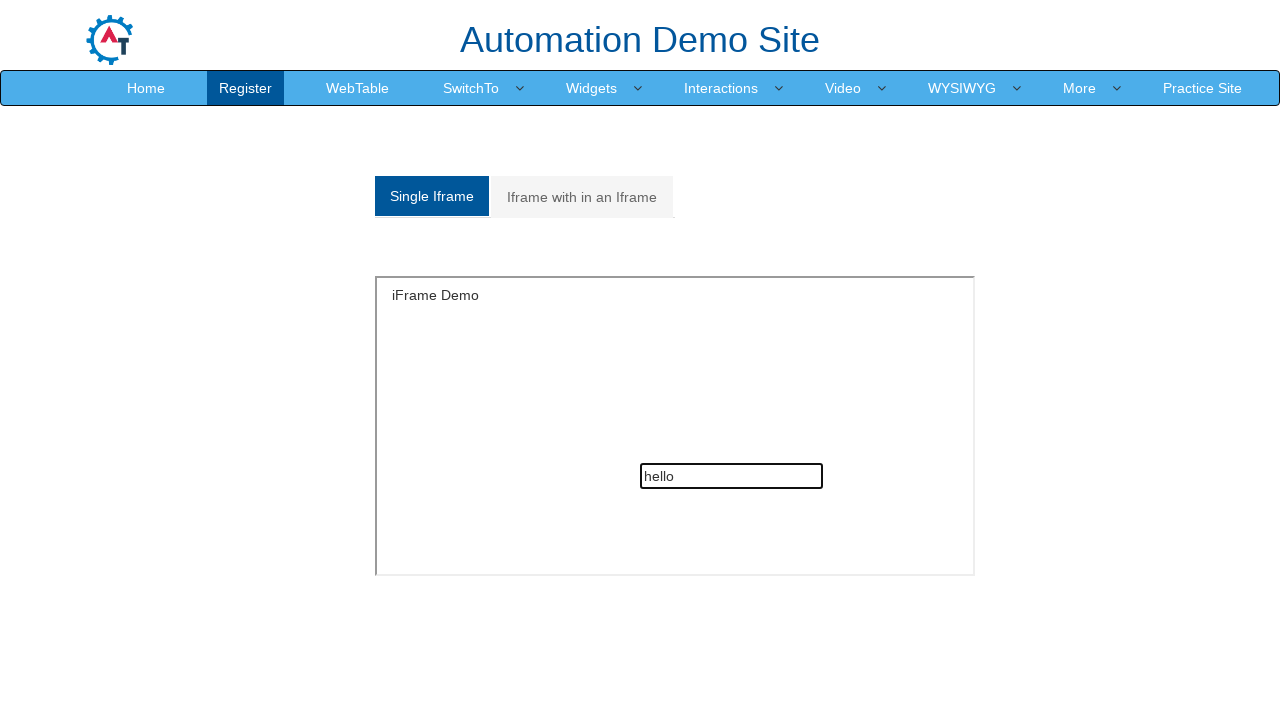

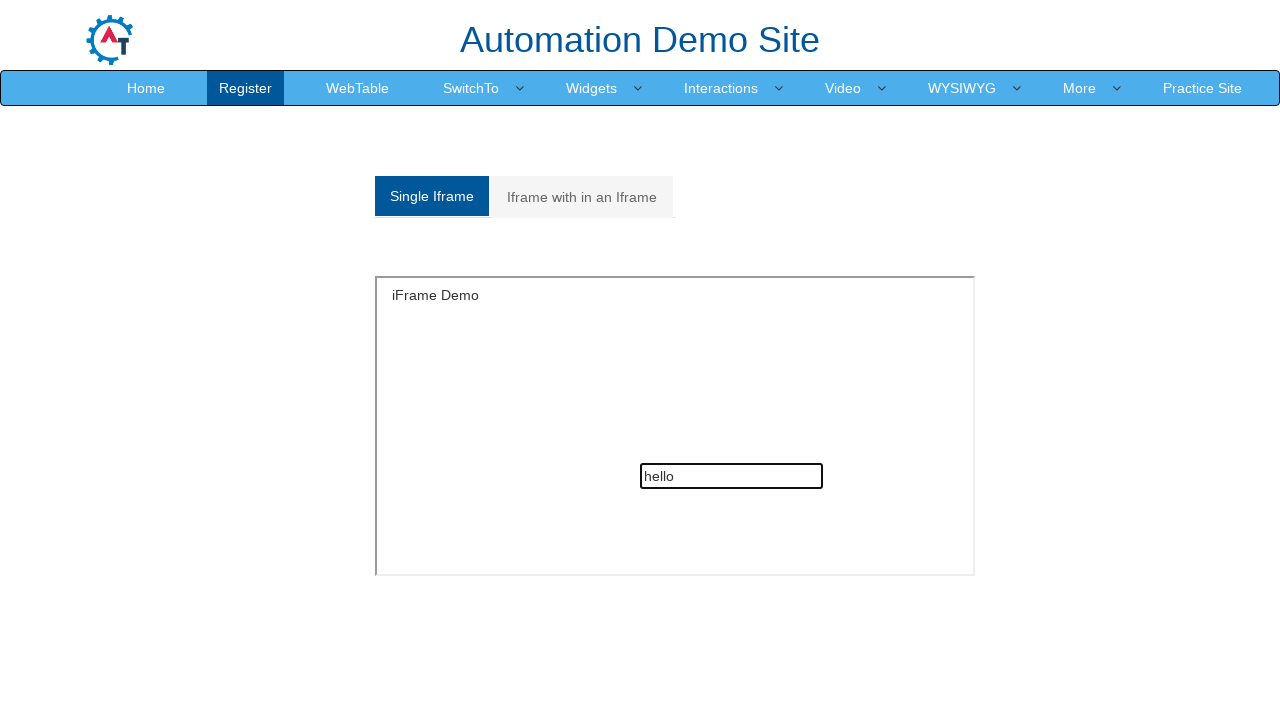